Fills a form field with a phone number and submits it by pressing Enter

Starting URL: https://api.new.mentorama.com.br/storage/media-files/QA1/M1/pratica_1.html

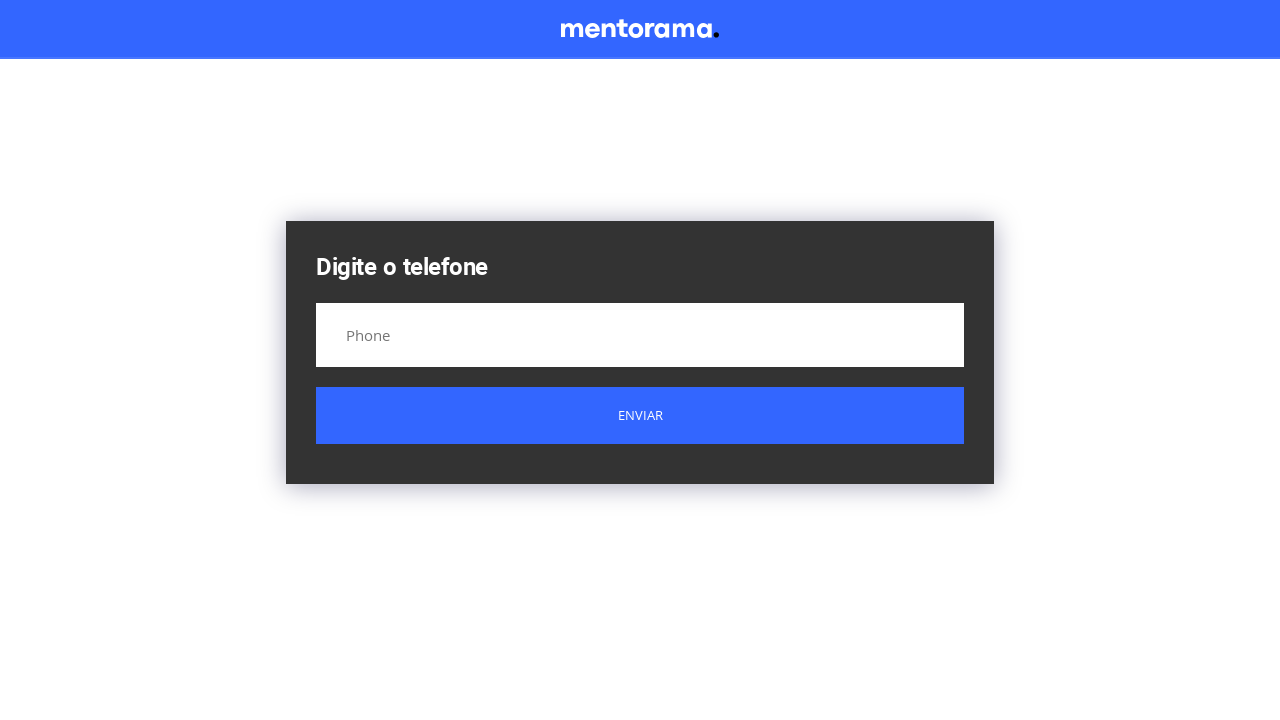

Filled phone number field with '(11) 98888-8888' on //*[@id="start-screen"]/div/form/input
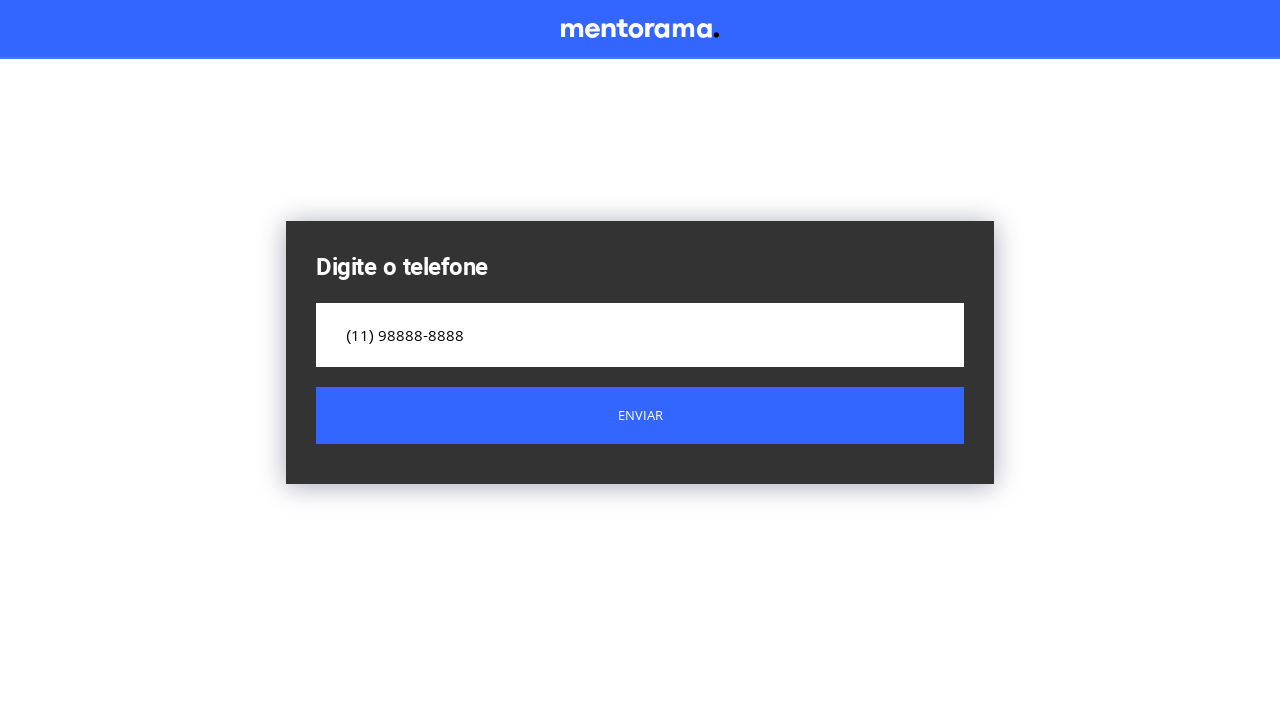

Pressed Enter to submit the form on //*[@id="start-screen"]/div/form/input
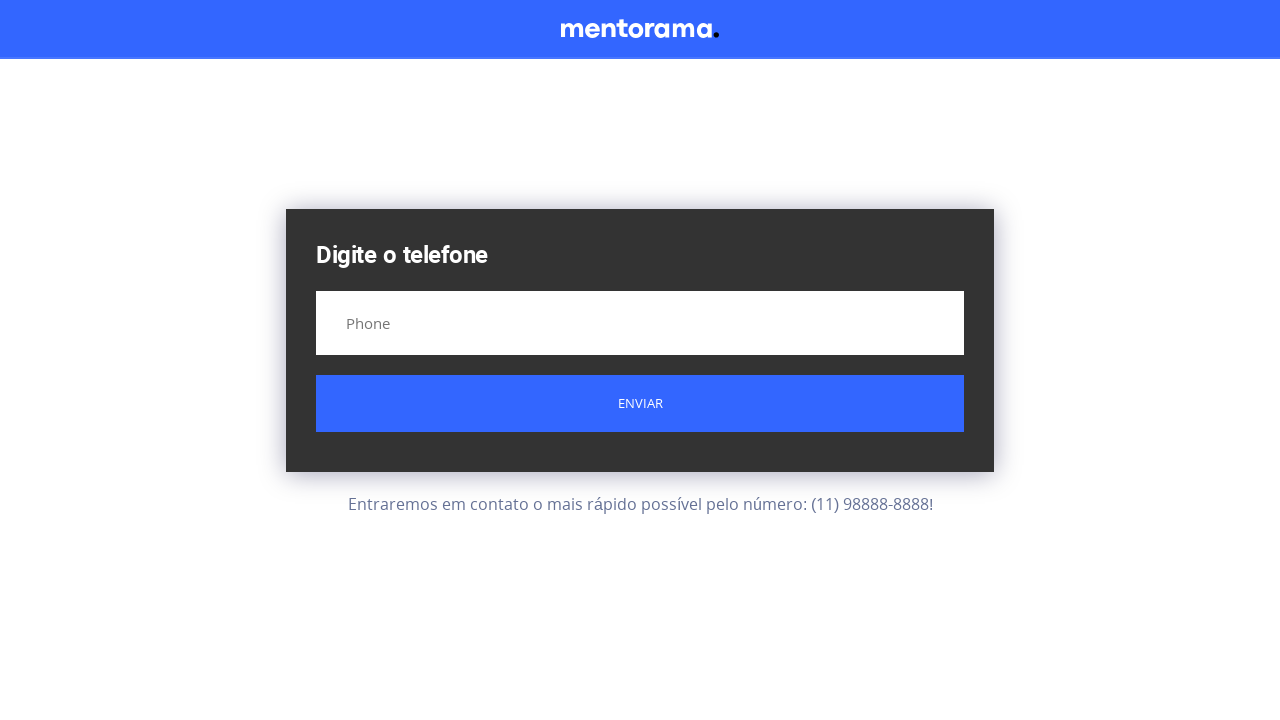

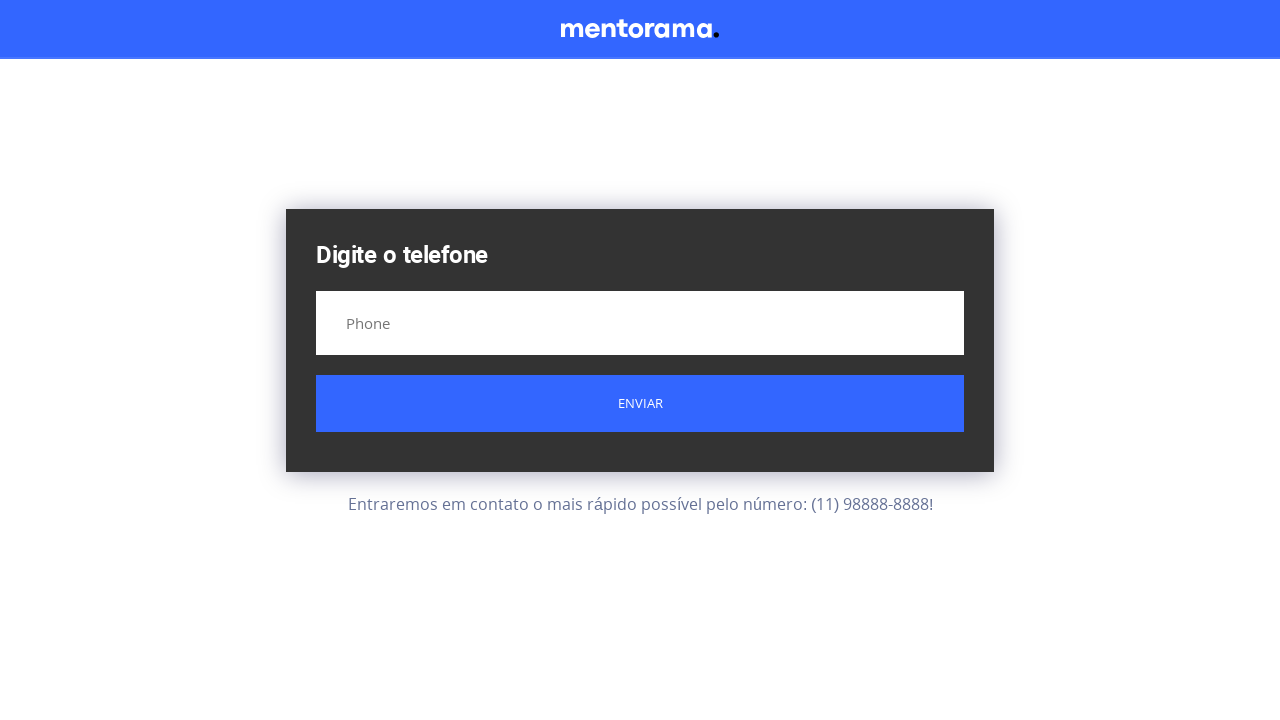